Tests the random change feature by clicking the "隨機變化" (random change) link multiple times on a 3D view website

Starting URL: https://threeview.hle.com.tw/

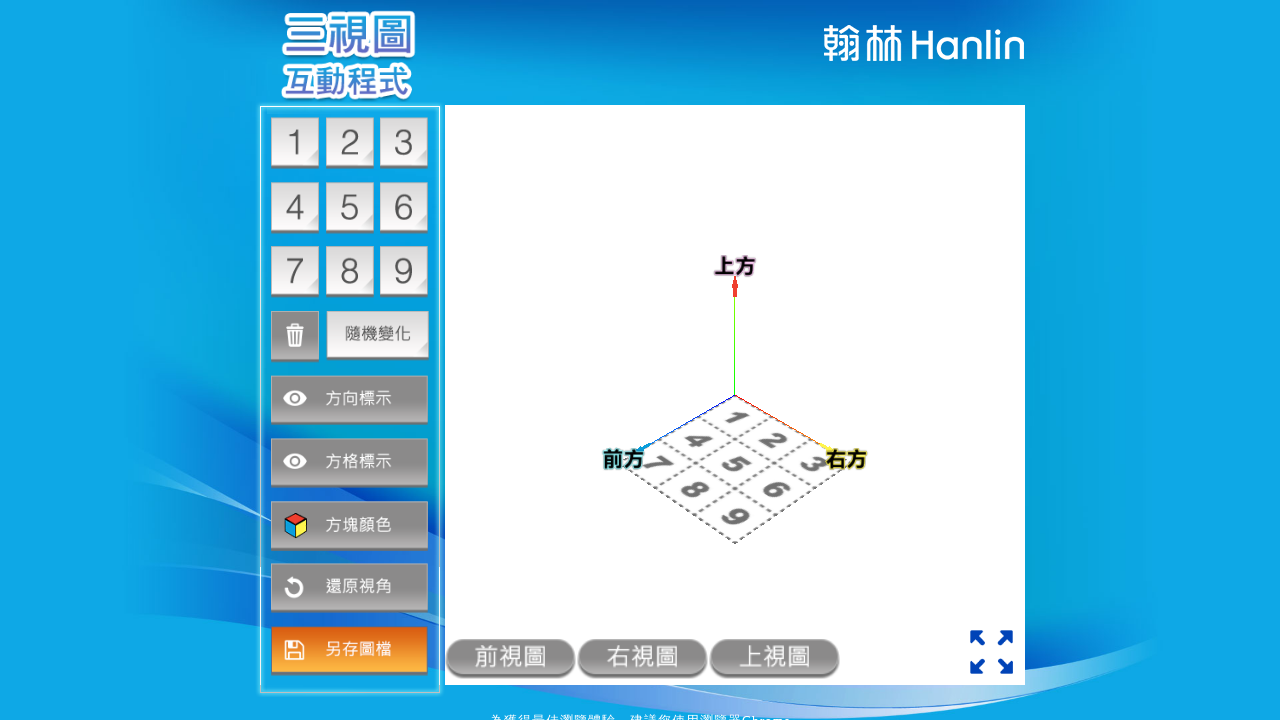

Clicked the '隨機變化' (random change) link - first click at (377, 336) on internal:role=link[name="隨機變化"i]
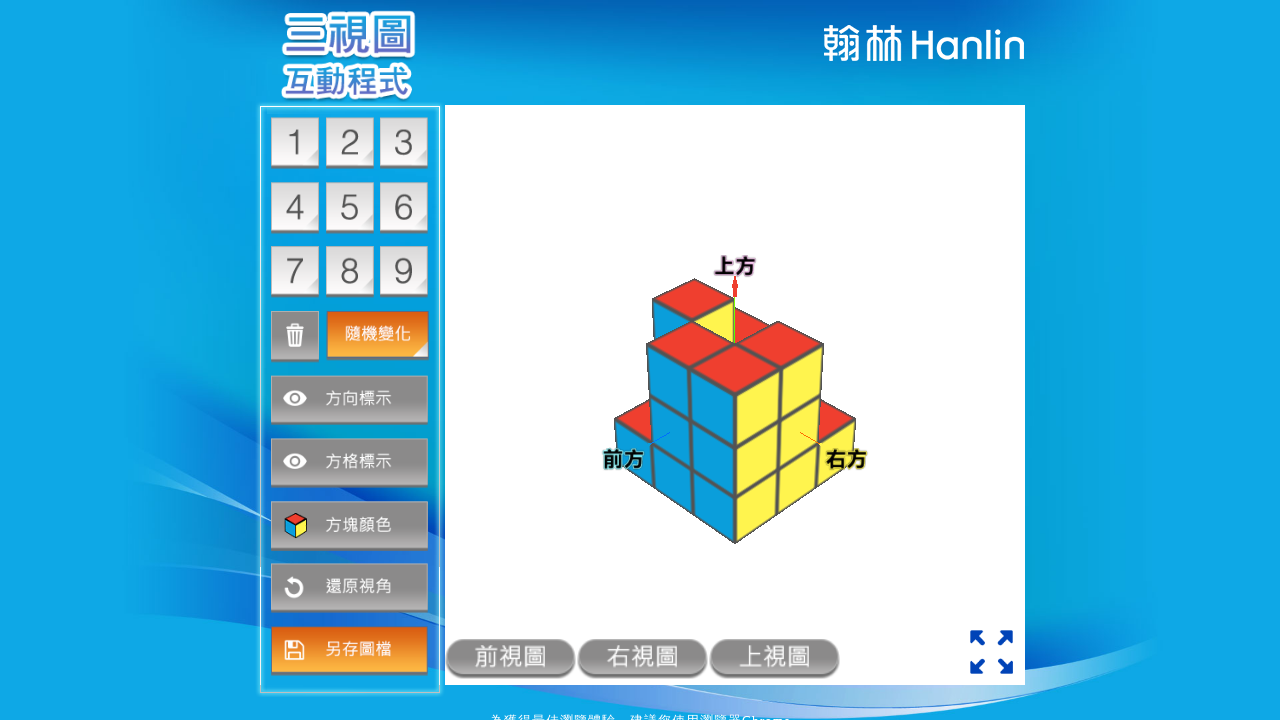

Clicked the '隨機變化' (random change) link - second click at (377, 336) on internal:role=link[name="隨機變化"i]
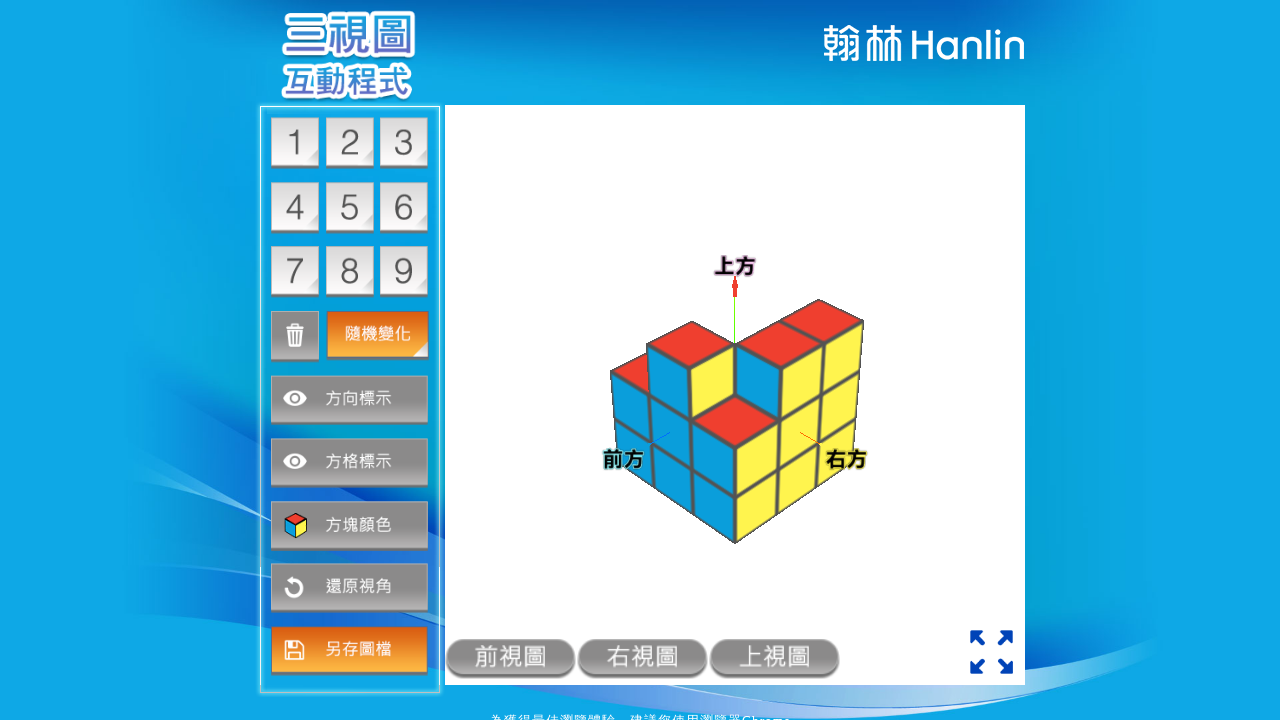

Clicked the '隨機變化' (random change) link - third click at (377, 336) on internal:role=link[name="隨機變化"i]
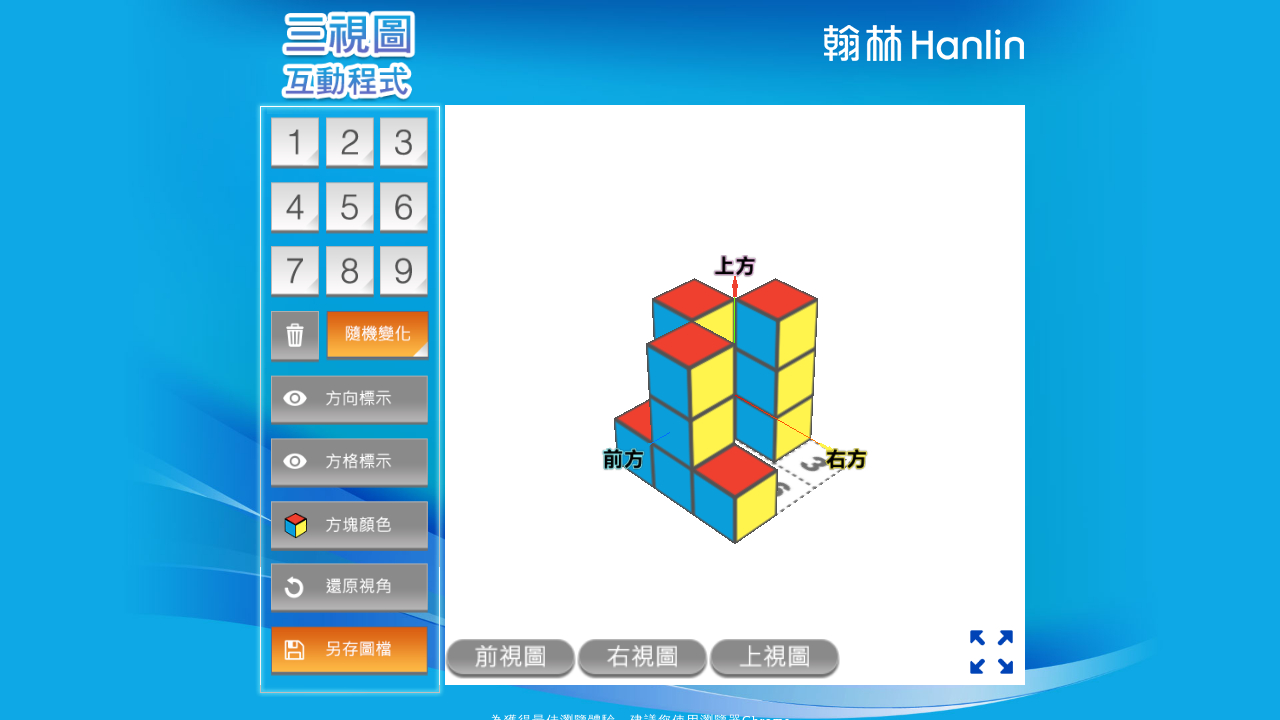

Clicked the '隨機變化' (random change) link - fourth click at (377, 336) on internal:role=link[name="隨機變化"i]
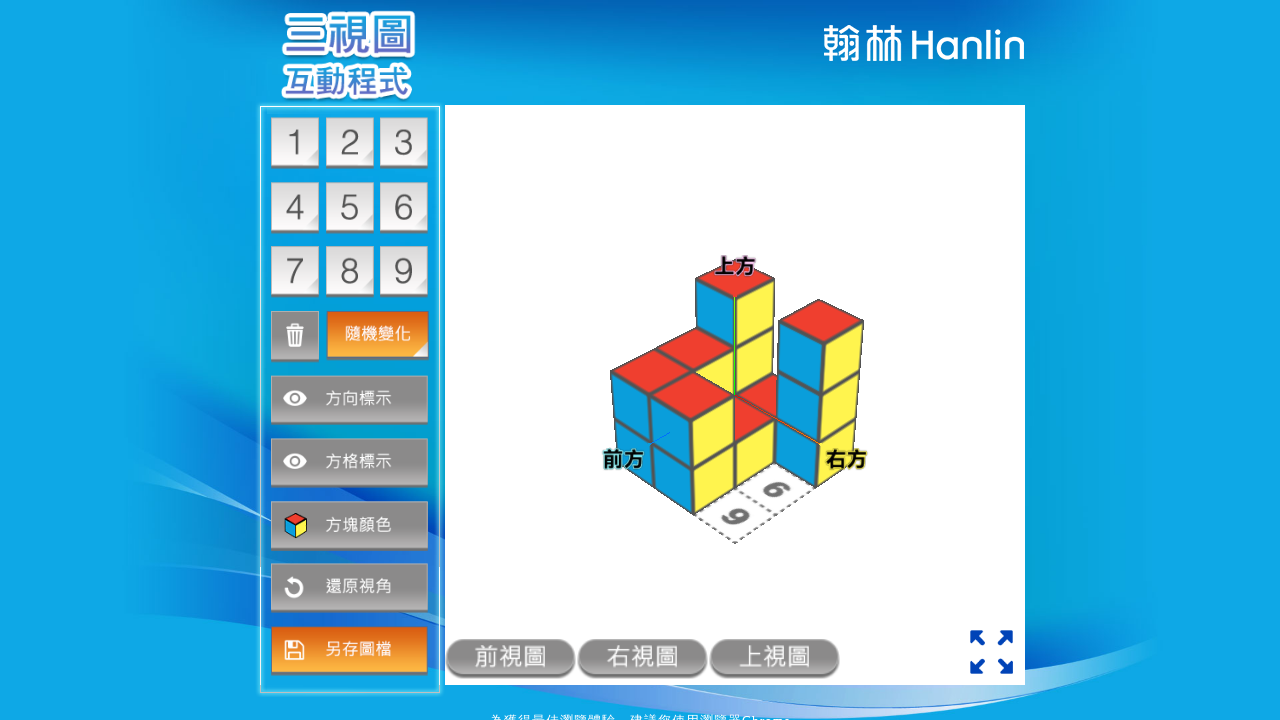

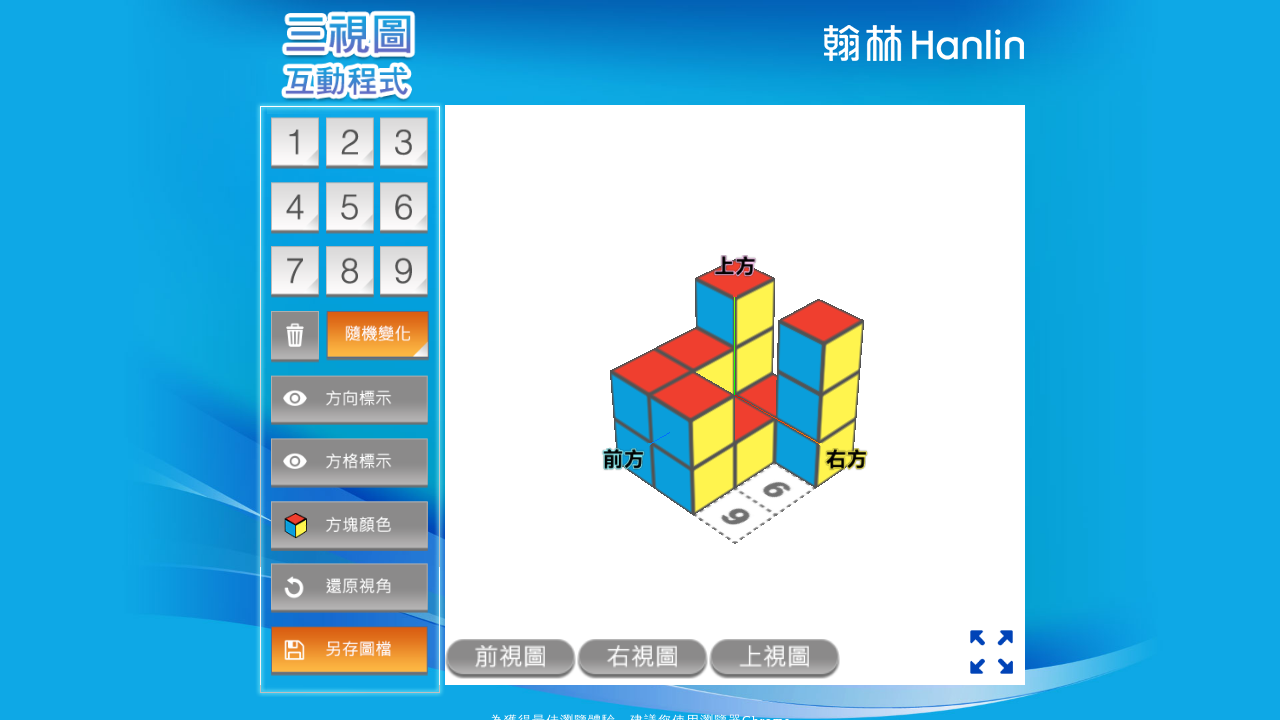